Uses Ctrl+Click to select multiple non-consecutive items from a selectable list

Starting URL: https://automationfc.github.io/jquery-selectable/

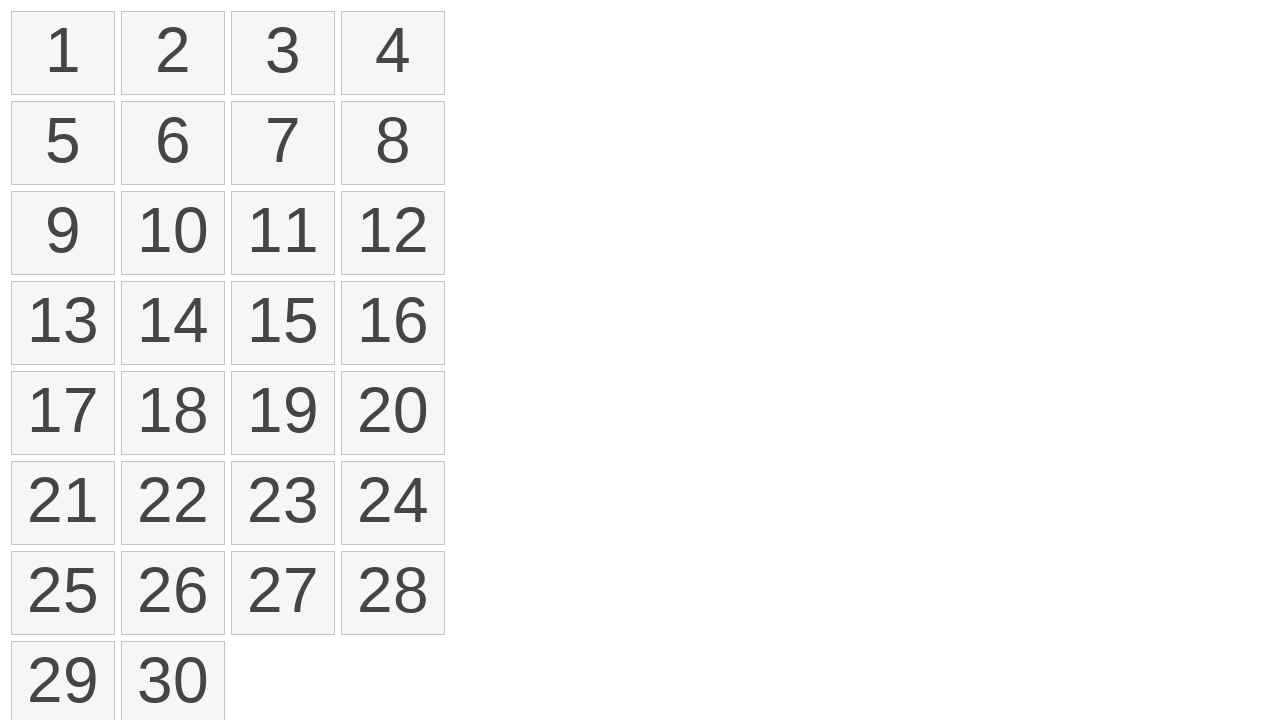

Navigated to jQuery selectable demo page
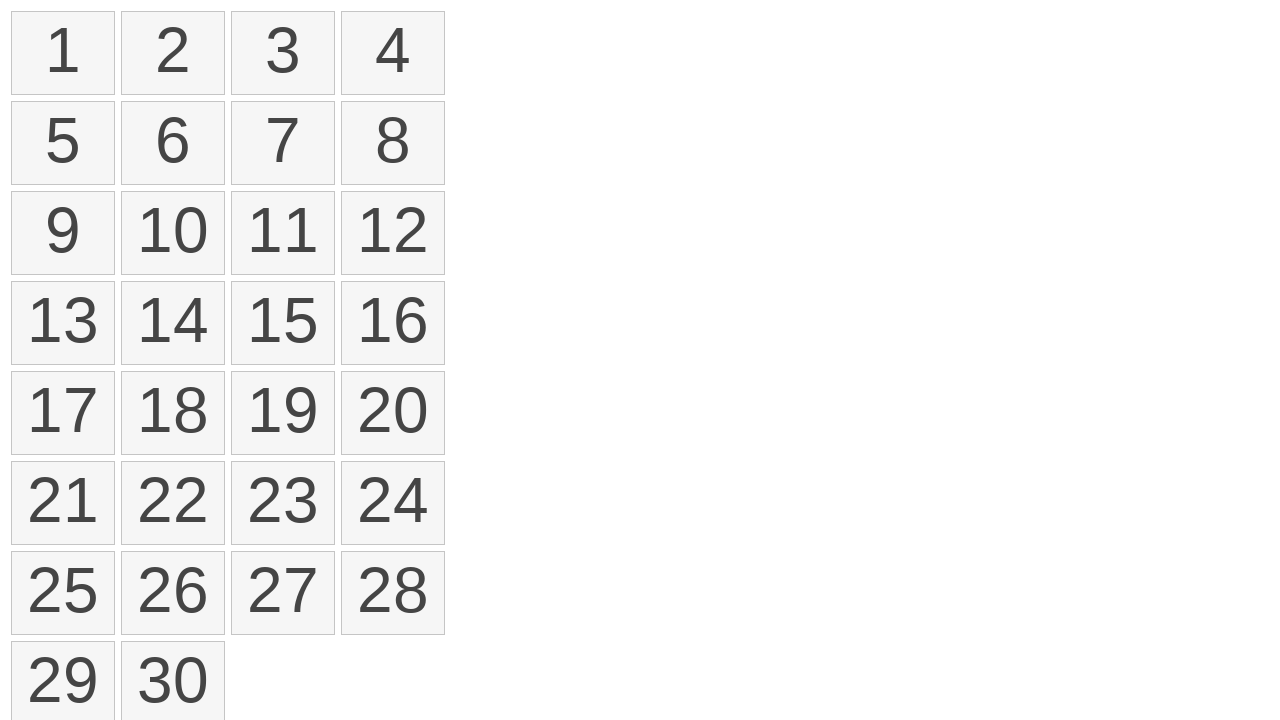

Located all selectable list items
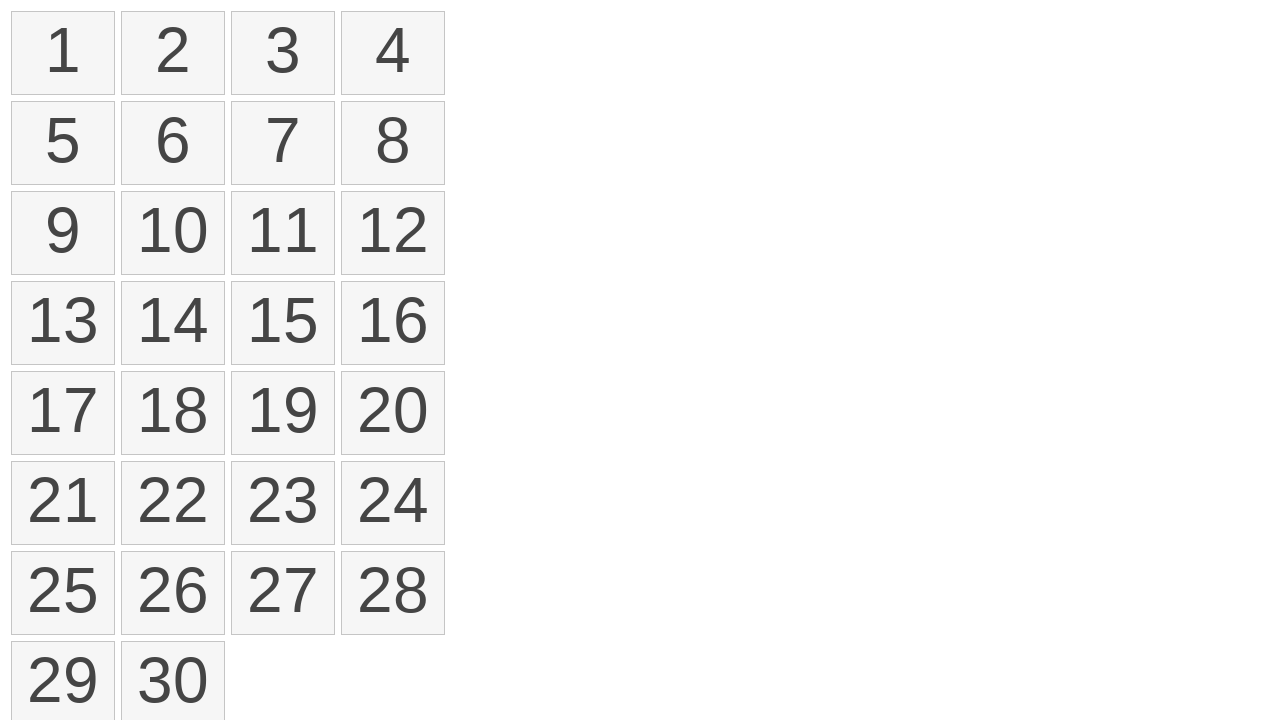

Pressed Control key down
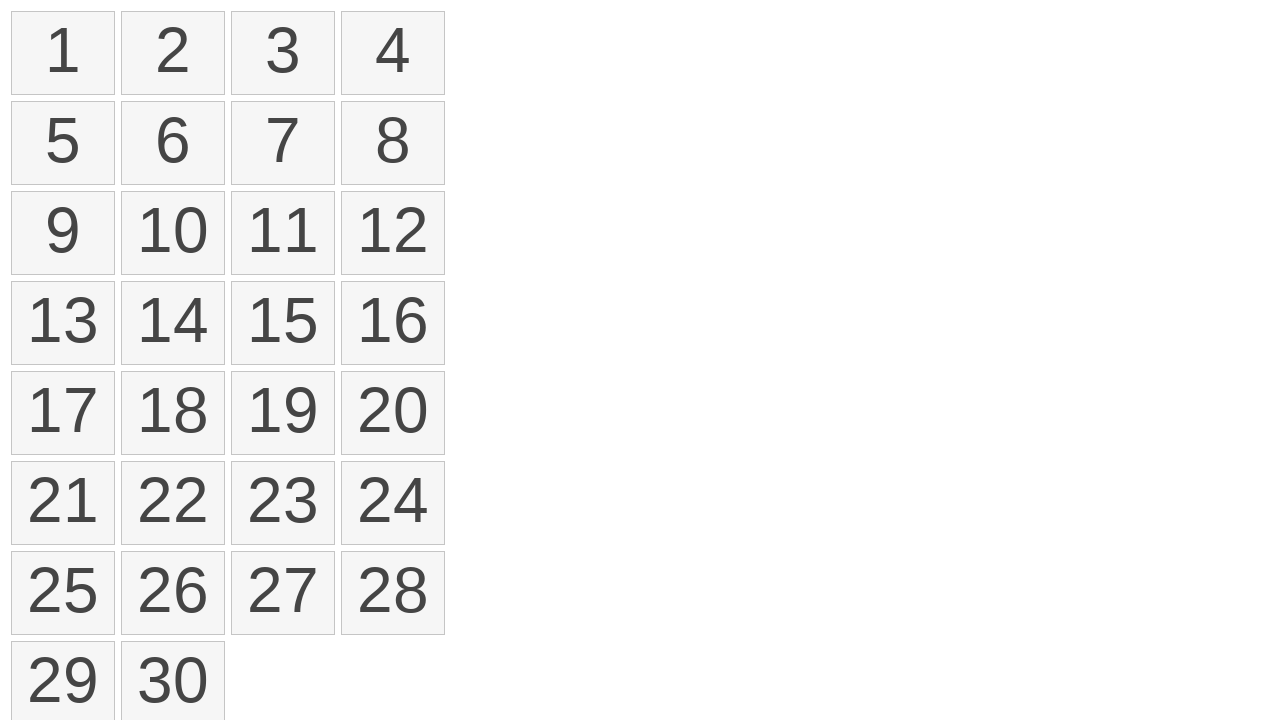

Ctrl+Clicked on item 1 at (63, 53) on ol#selectable li >> nth=0
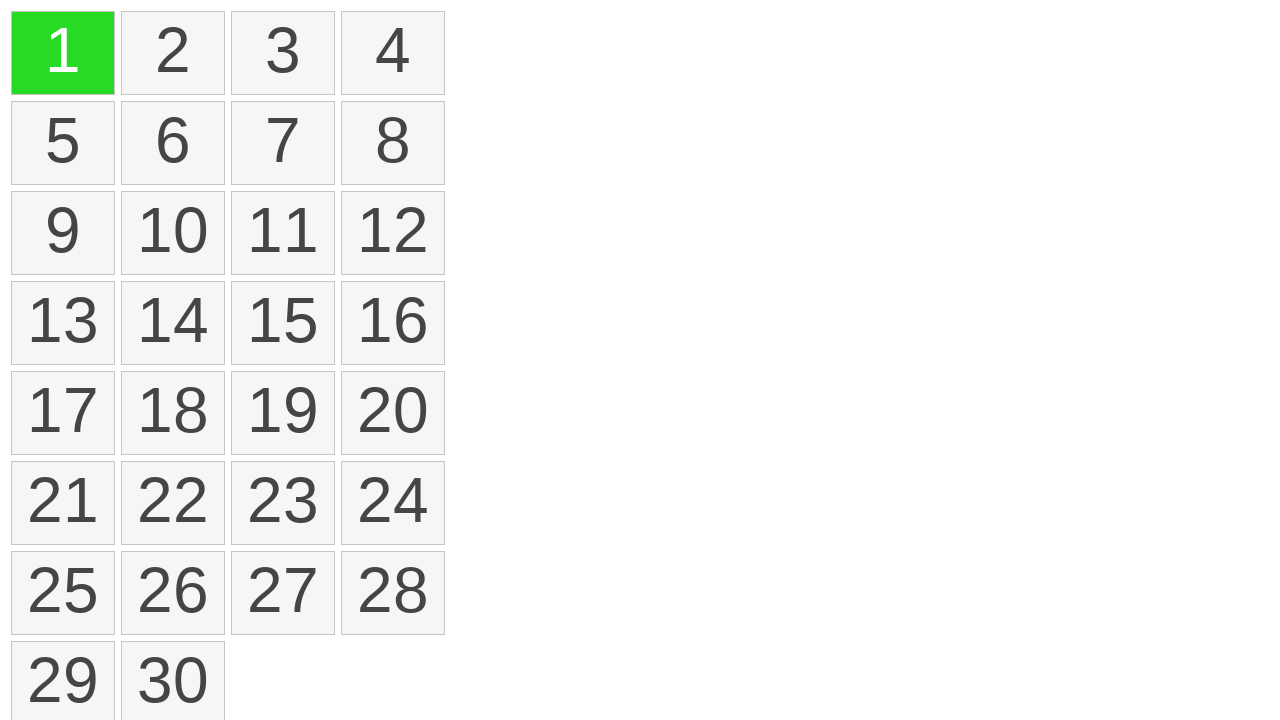

Ctrl+Clicked on item 3 at (283, 53) on ol#selectable li >> nth=2
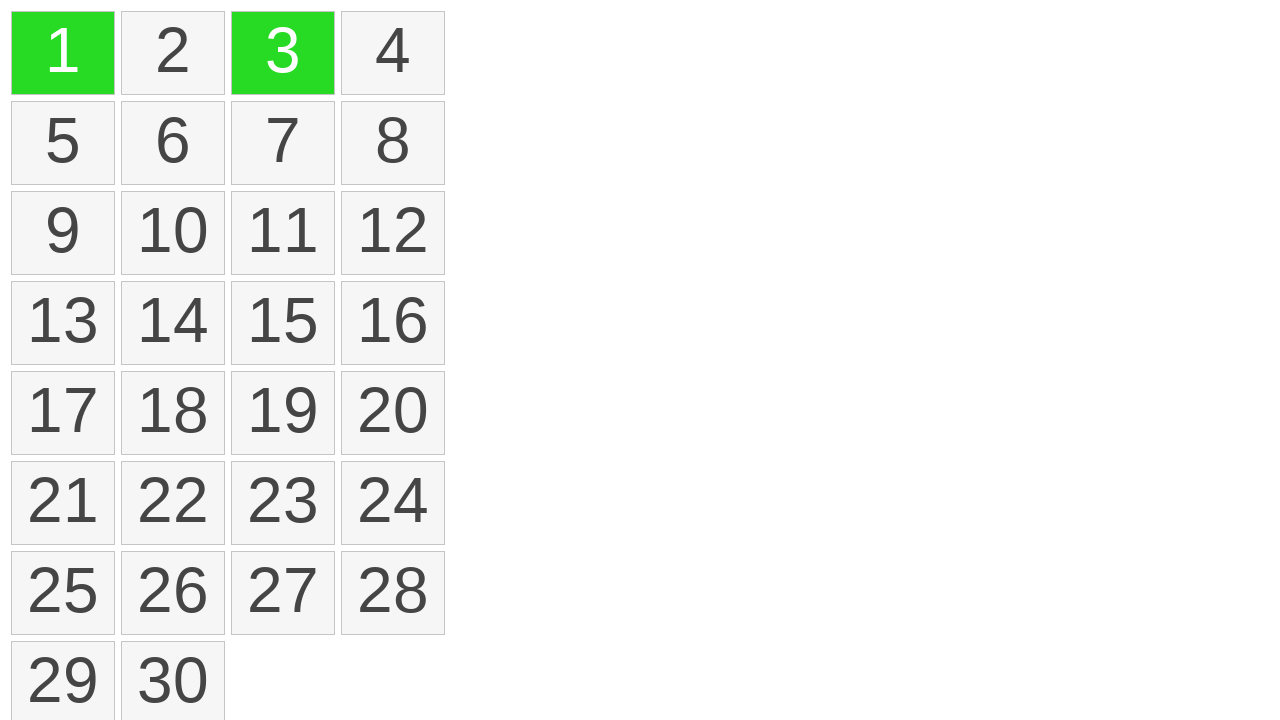

Ctrl+Clicked on item 6 at (173, 143) on ol#selectable li >> nth=5
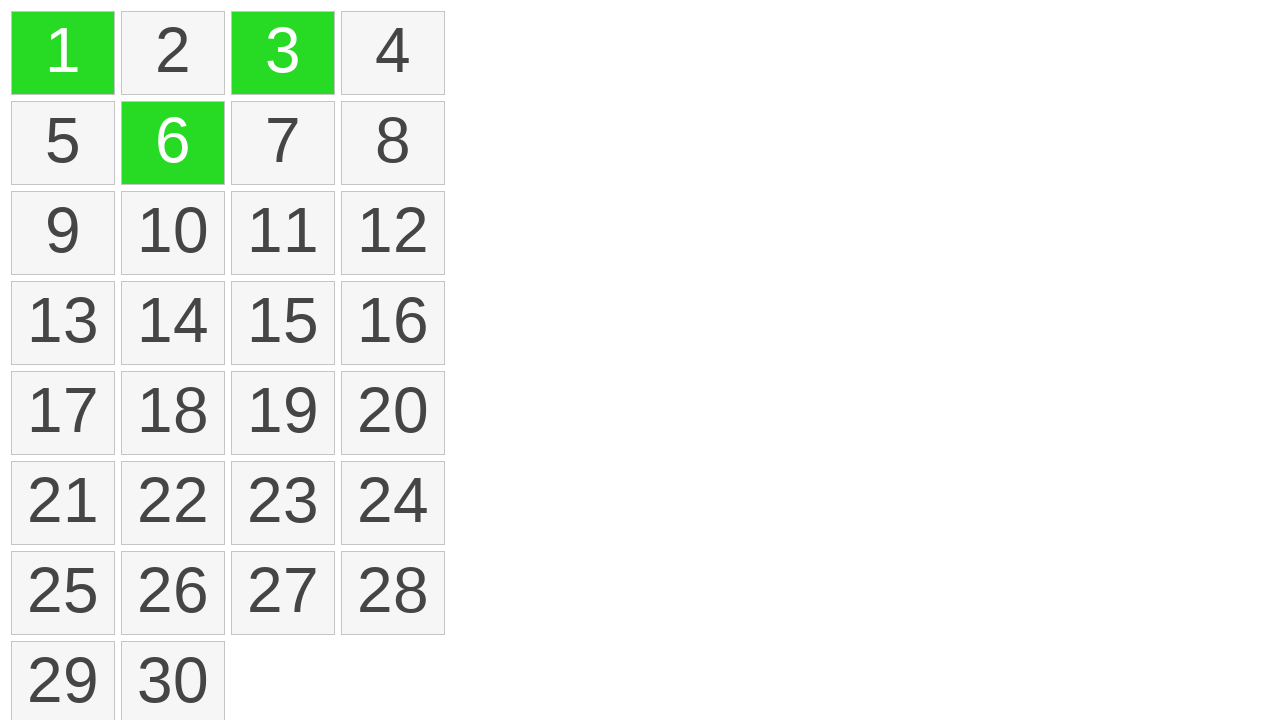

Ctrl+Clicked on item 11 at (283, 233) on ol#selectable li >> nth=10
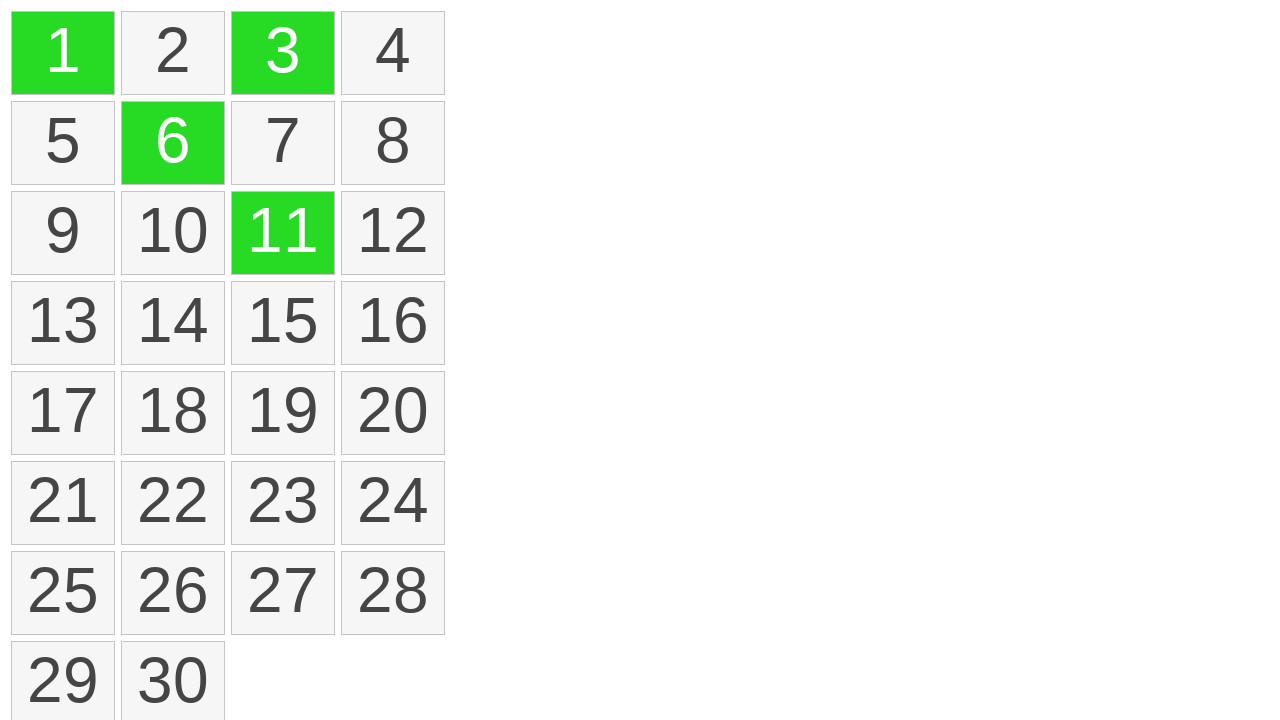

Released Control key
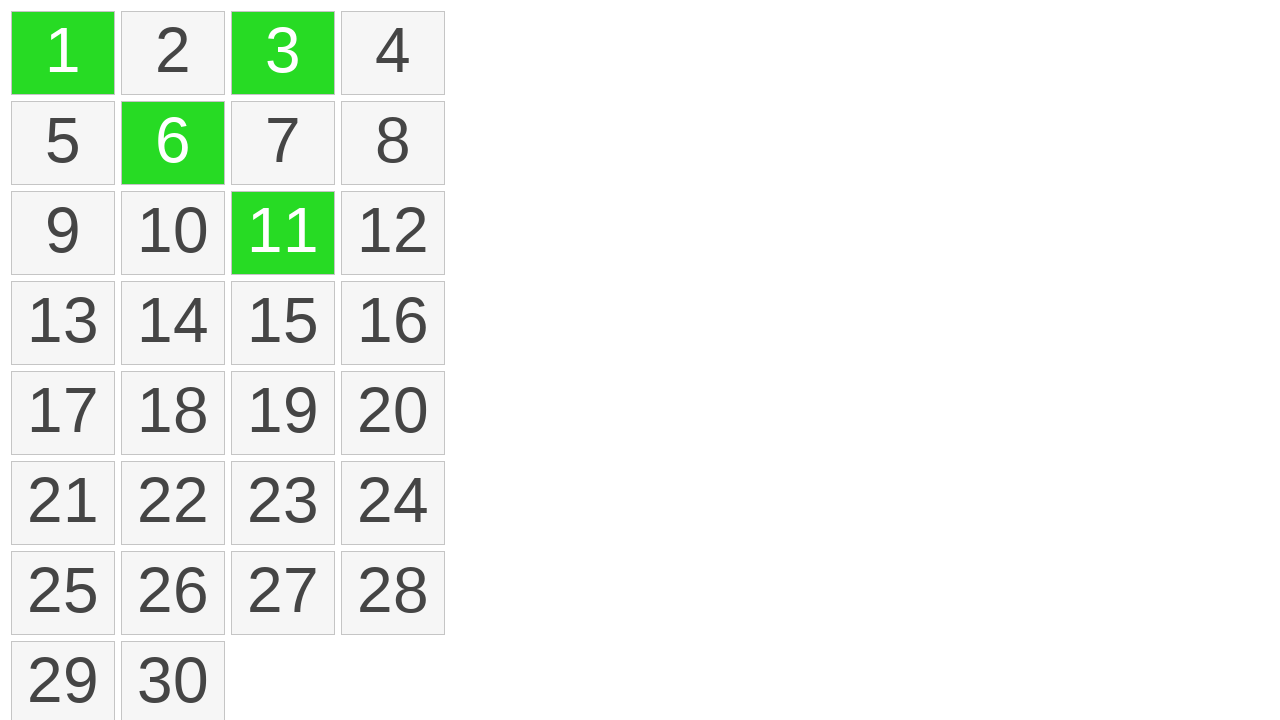

Counted selected items
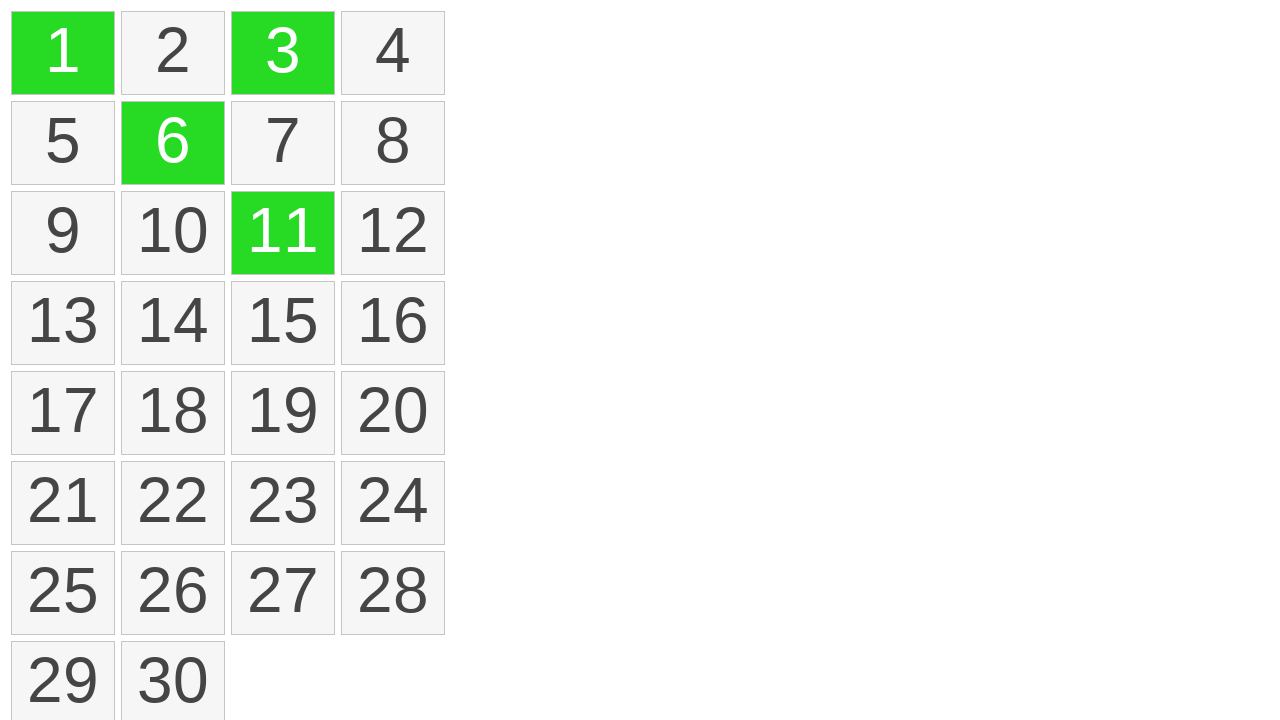

Verified that exactly 4 items are selected
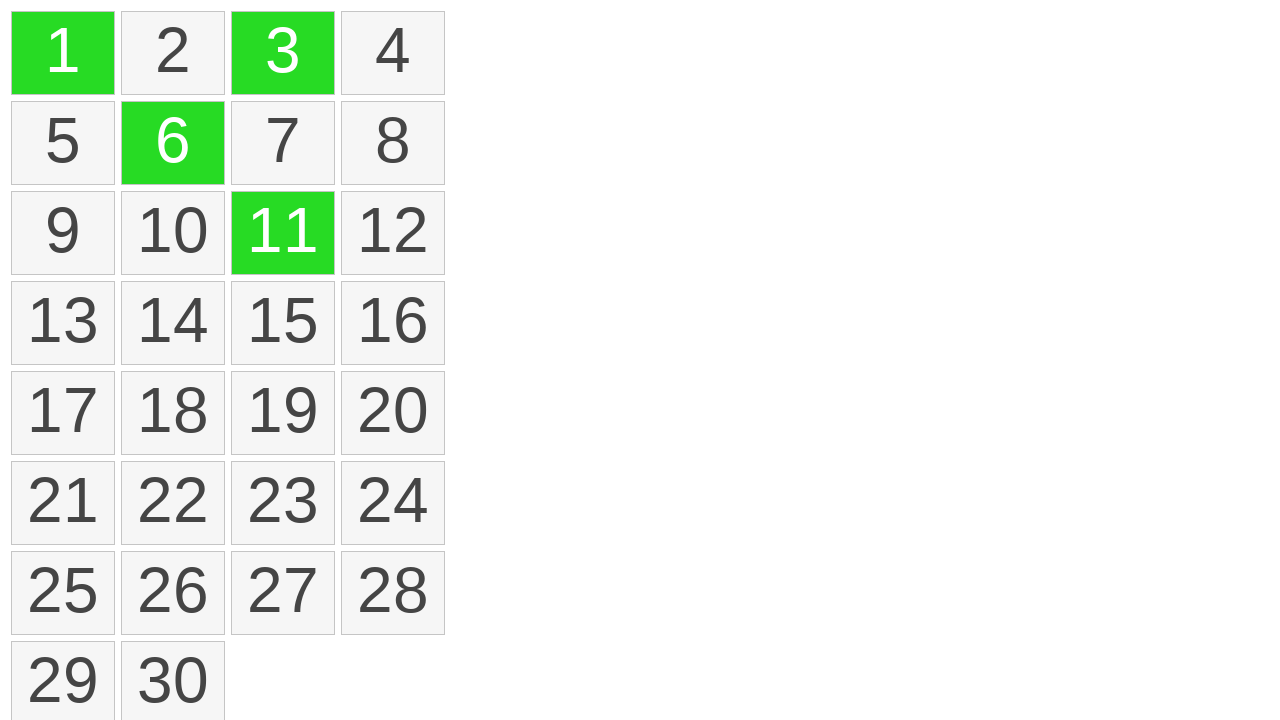

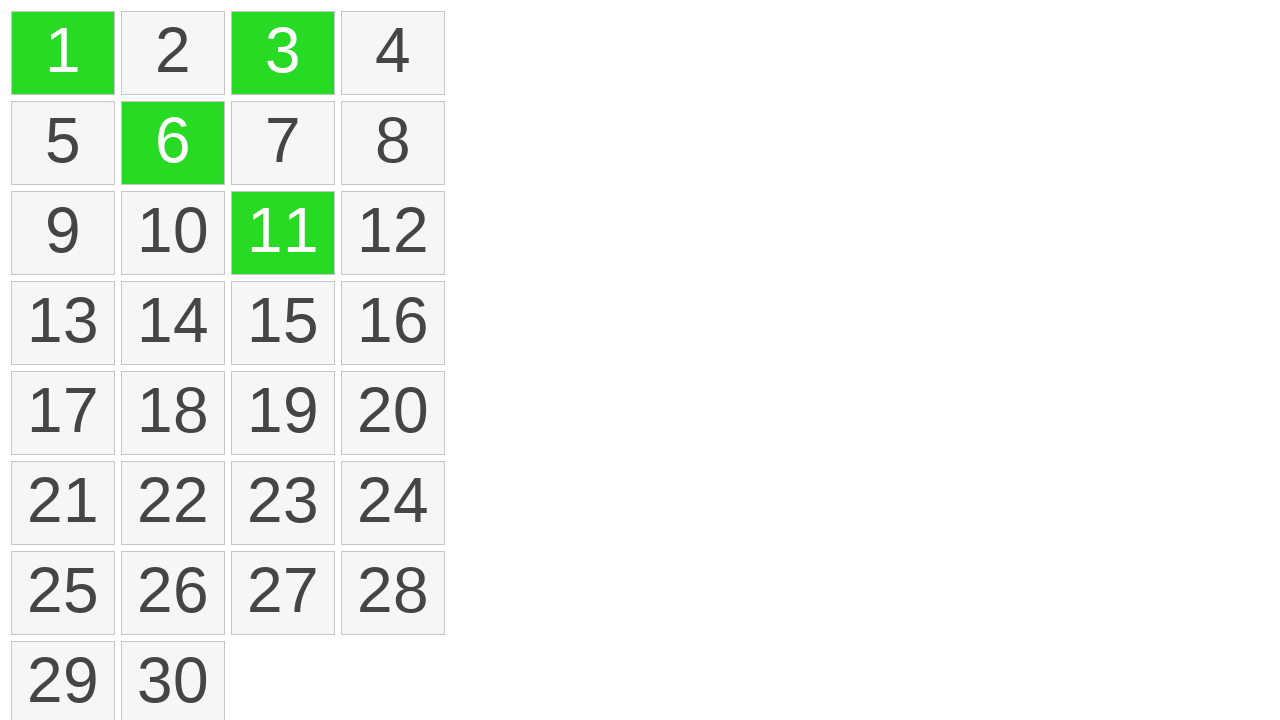